Verifies the text content of UI elements on the NextBaseCRM login page, including the "Remember me" checkbox label and "Forgot password" link, as well as checking the href attribute of the forgot password link.

Starting URL: https://login1.nextbasecrm.com/

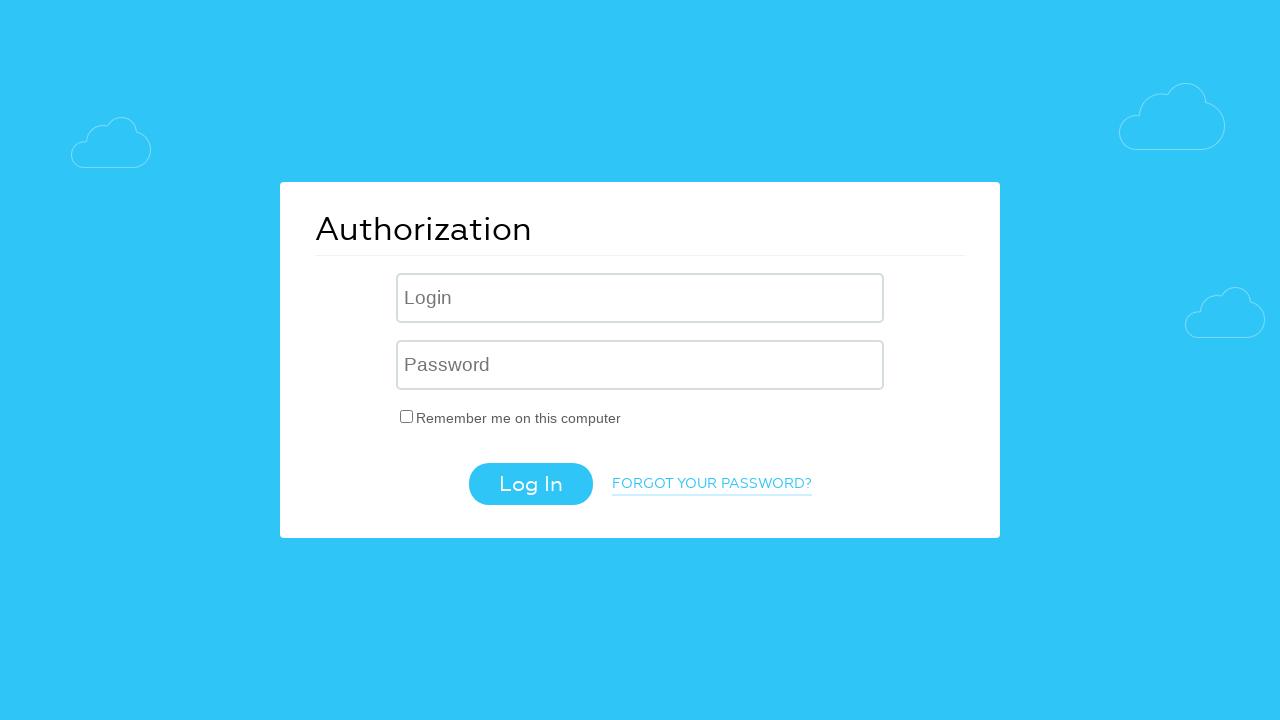

Waited for 'Remember me' checkbox label to load
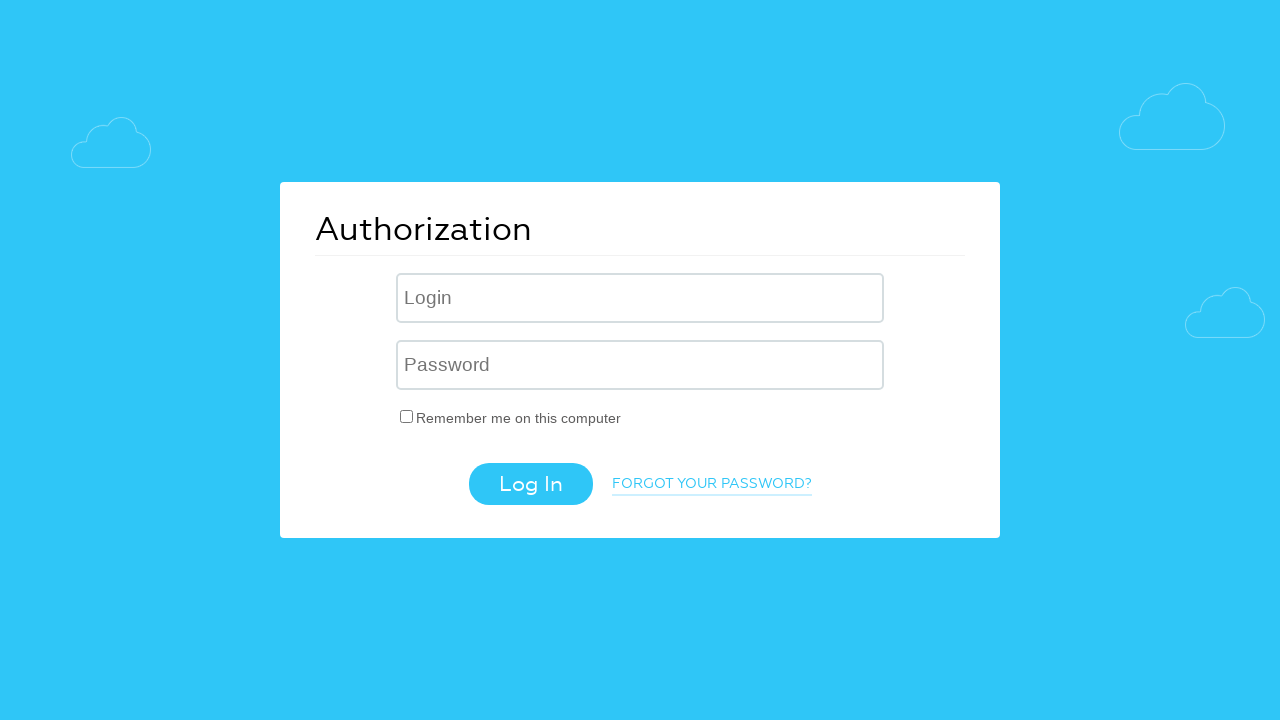

Located 'Remember me' checkbox label element
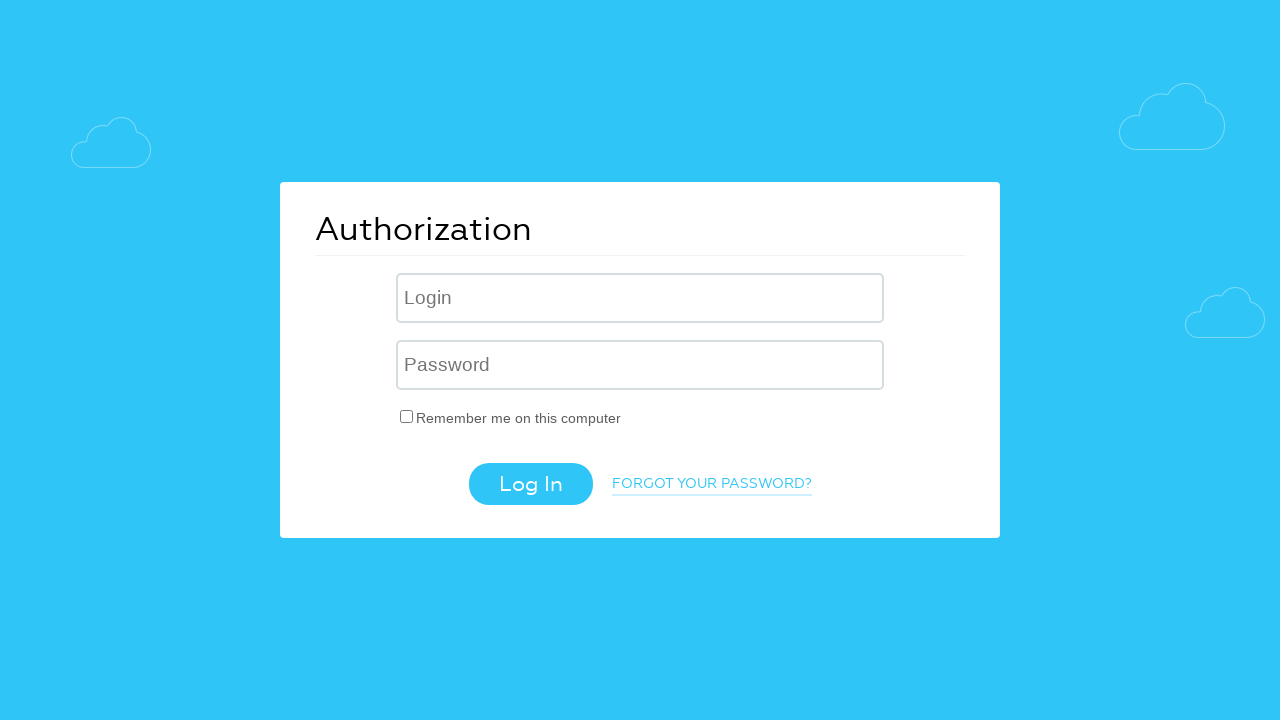

Retrieved 'Remember me' label text content: 'Remember me on this computer'
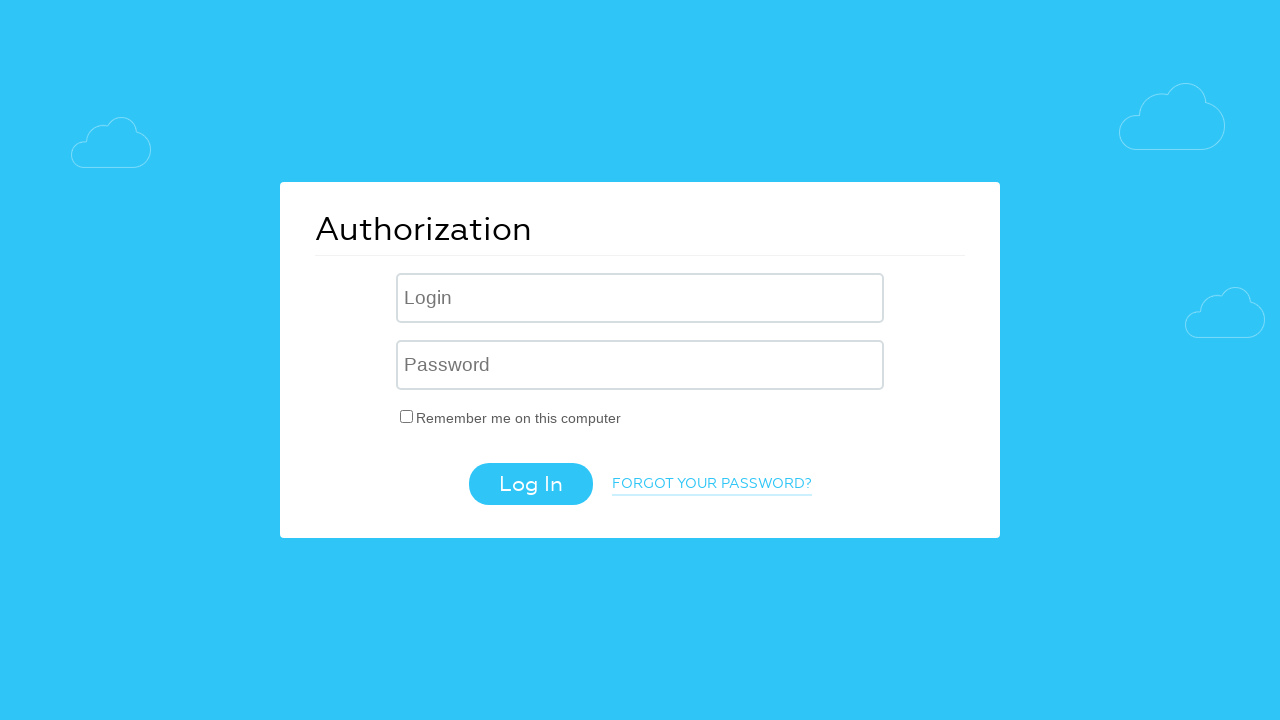

Verified 'Remember me' label text matches expected value
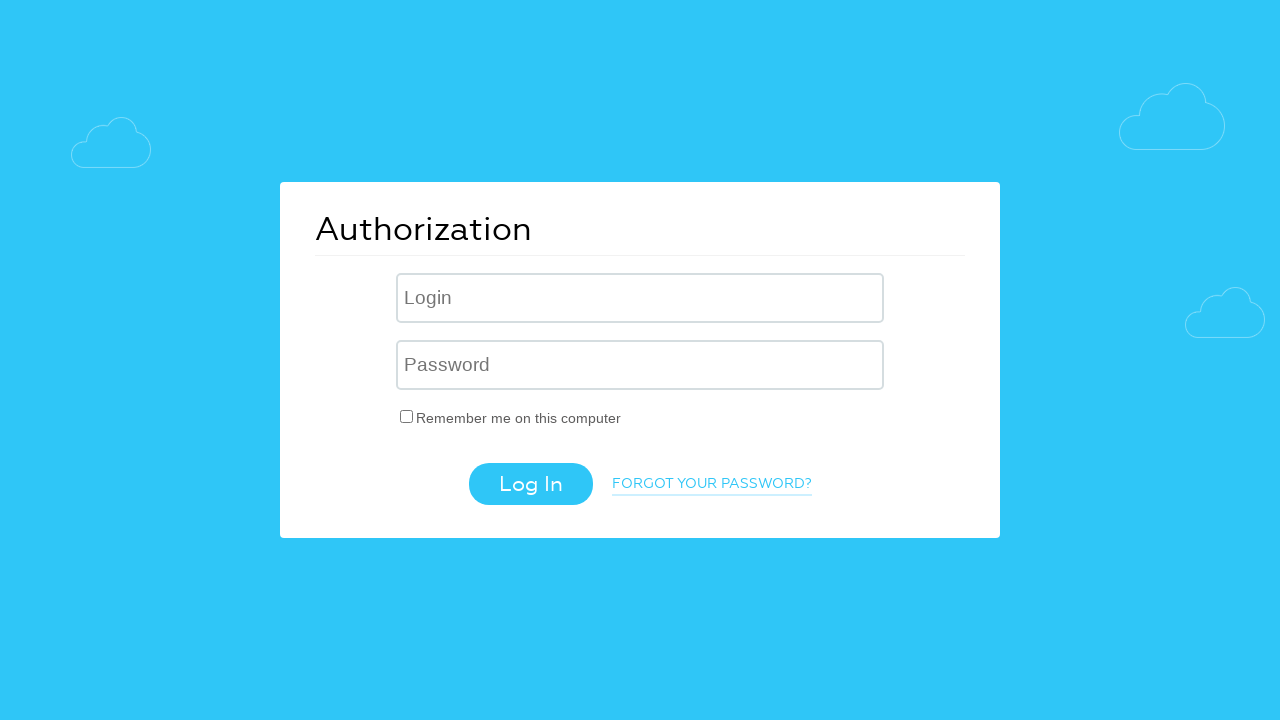

Located 'Forgot password' link element
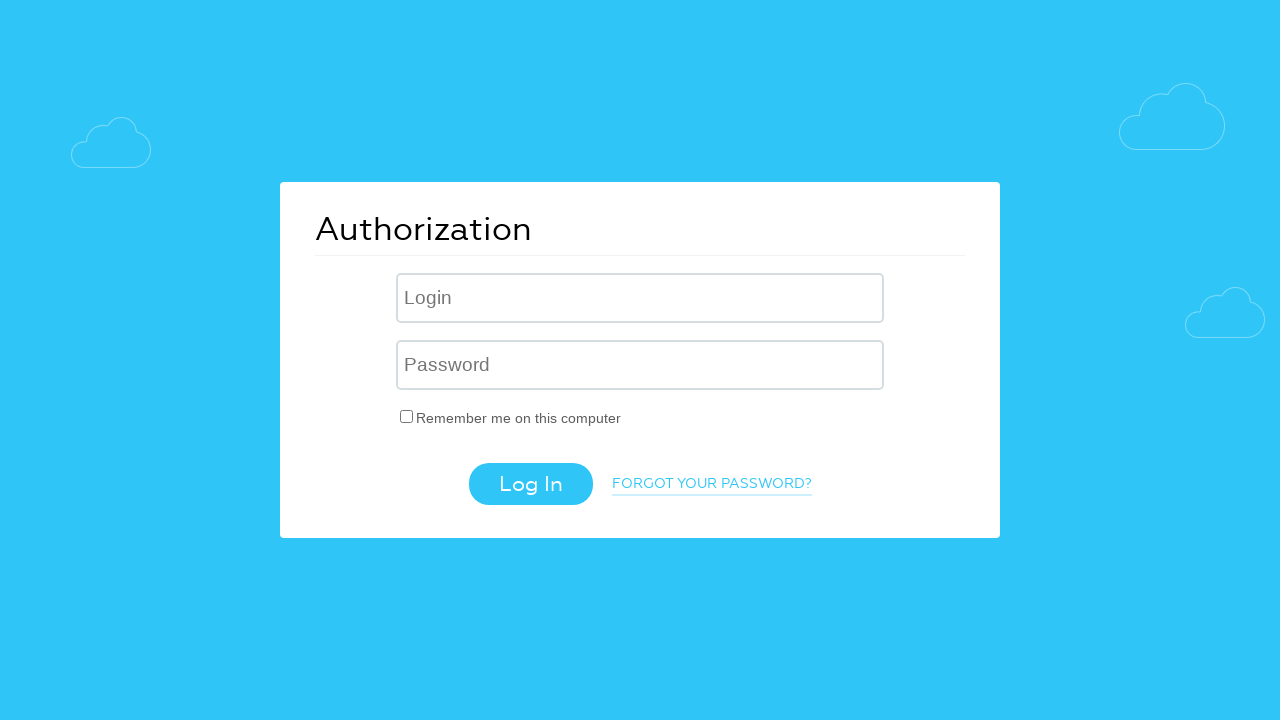

Retrieved 'Forgot password' link text content: 'Forgot your password?'
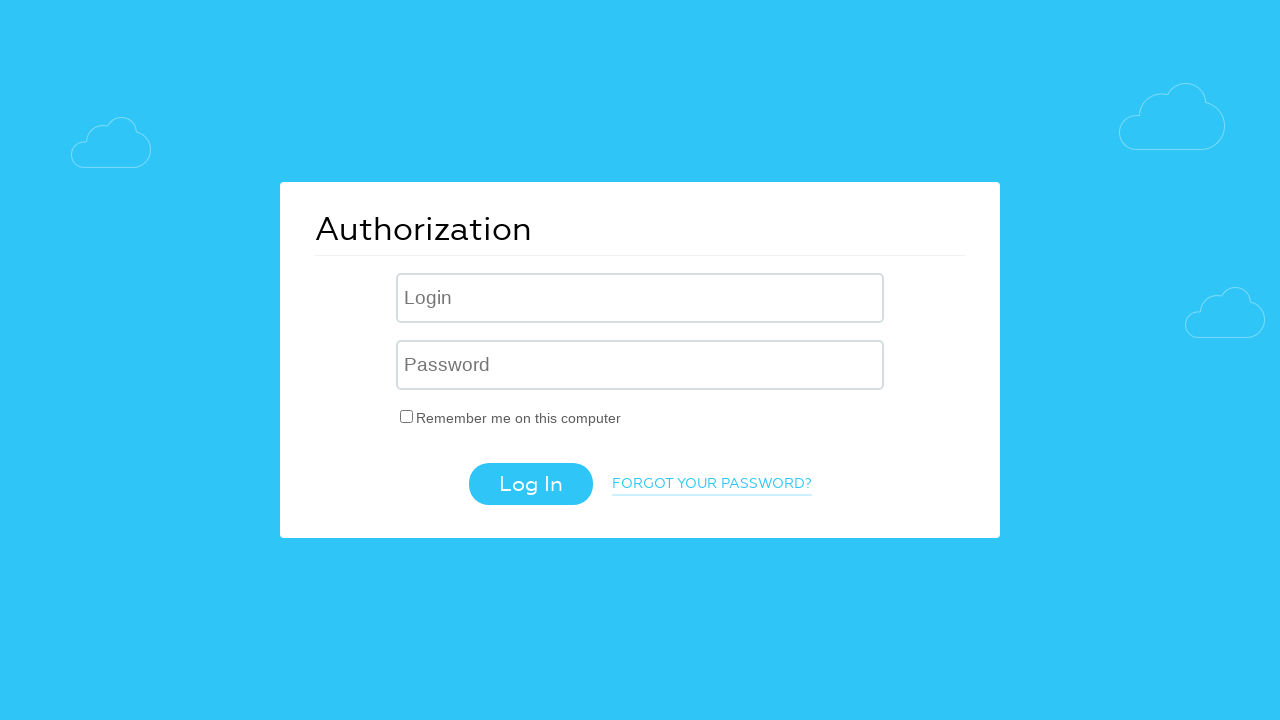

Verified 'Forgot password' link text matches expected value (case-insensitive)
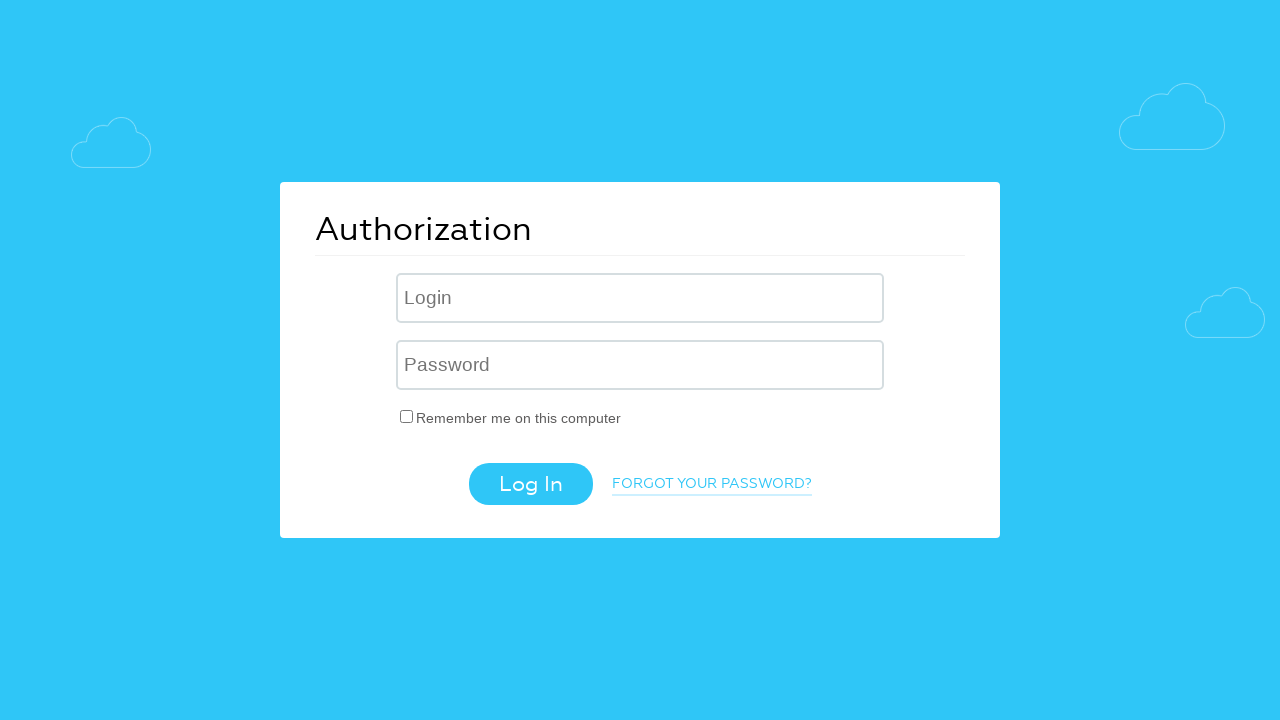

Retrieved 'Forgot password' link href attribute: '/?forgot_password=yes'
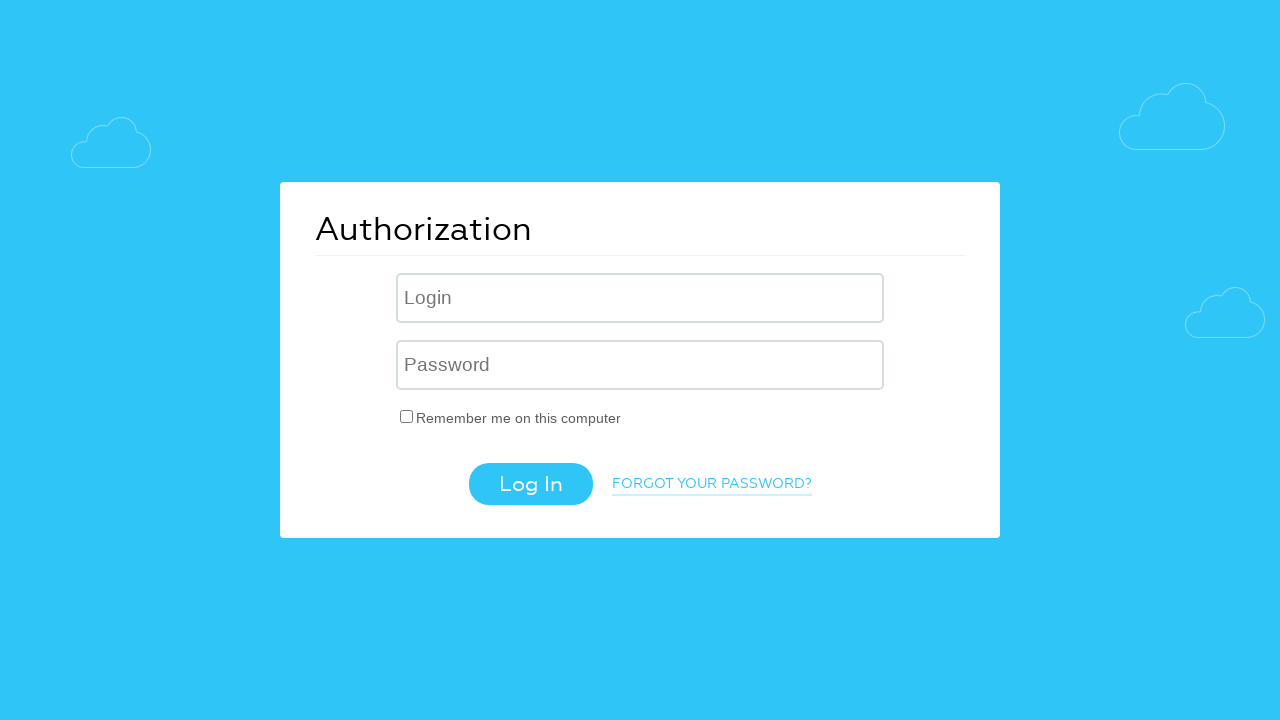

Verified href attribute contains expected value 'forgot_password=yes'
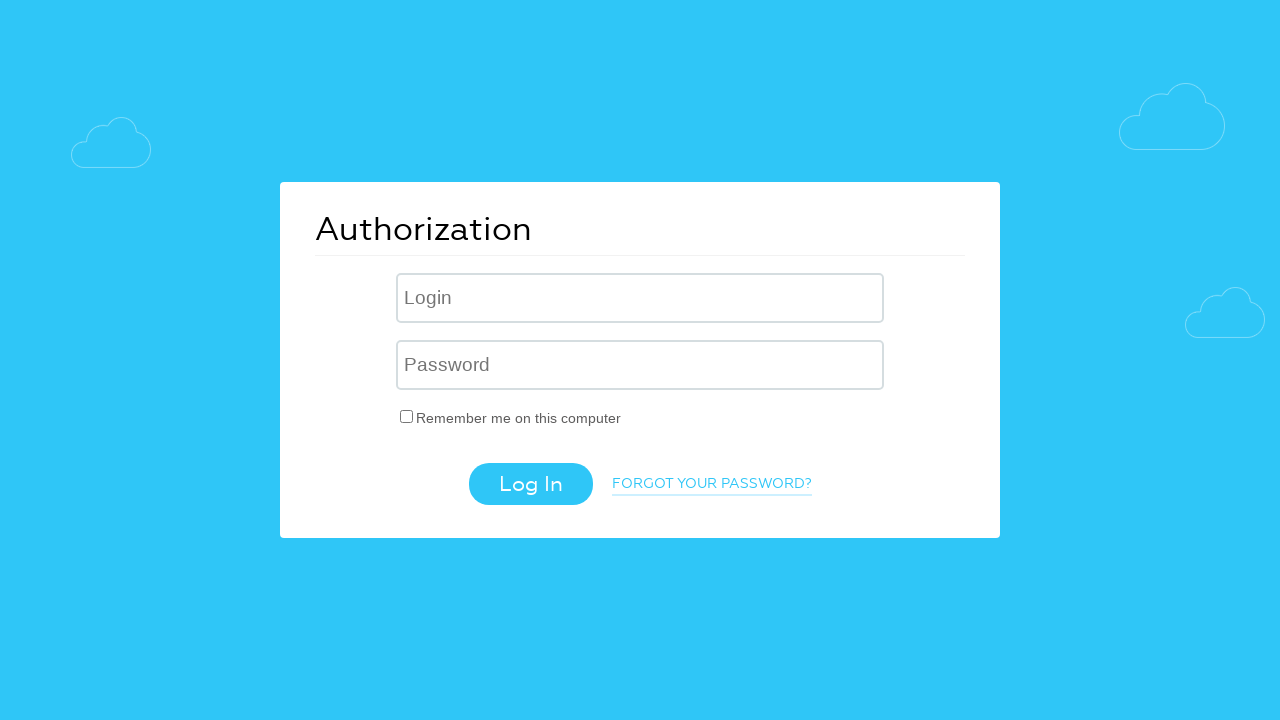

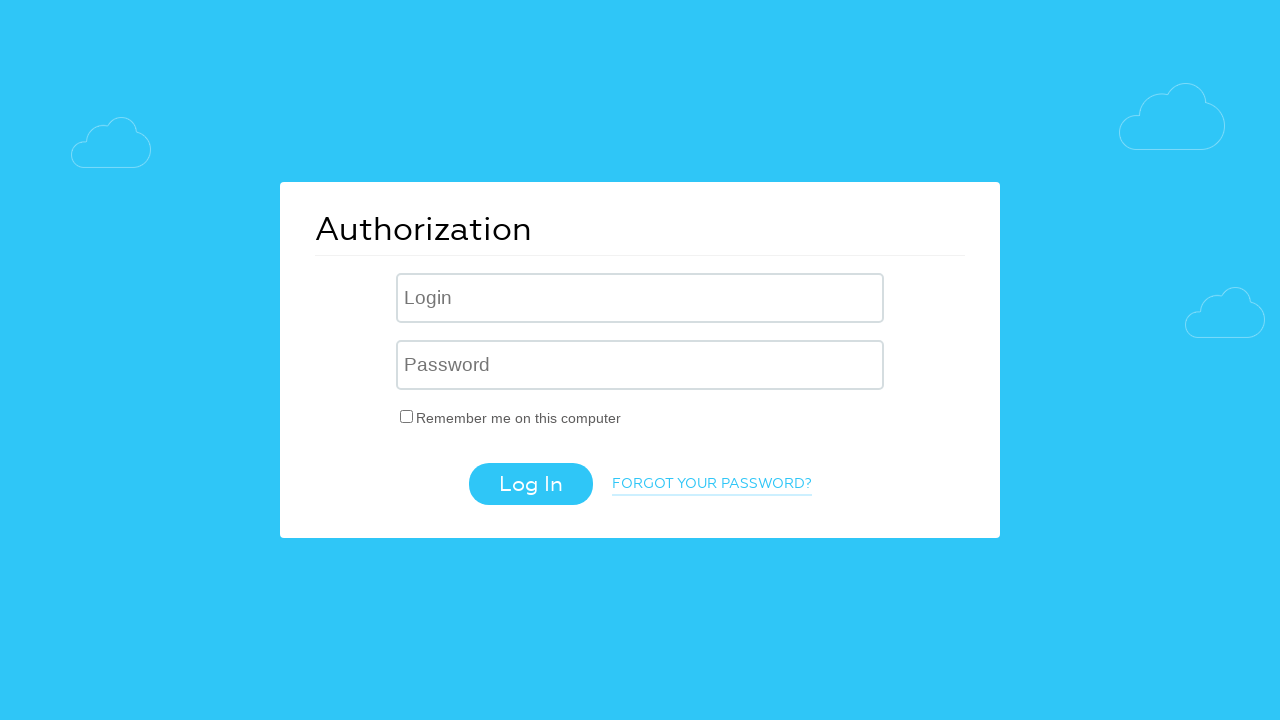